Navigates to a Bitcoin node statistics page and waits for the dynamic content (div elements containing node information) to load.

Starting URL: https://luke.dashjr.org/programs/bitcoin/files/charts/software.html

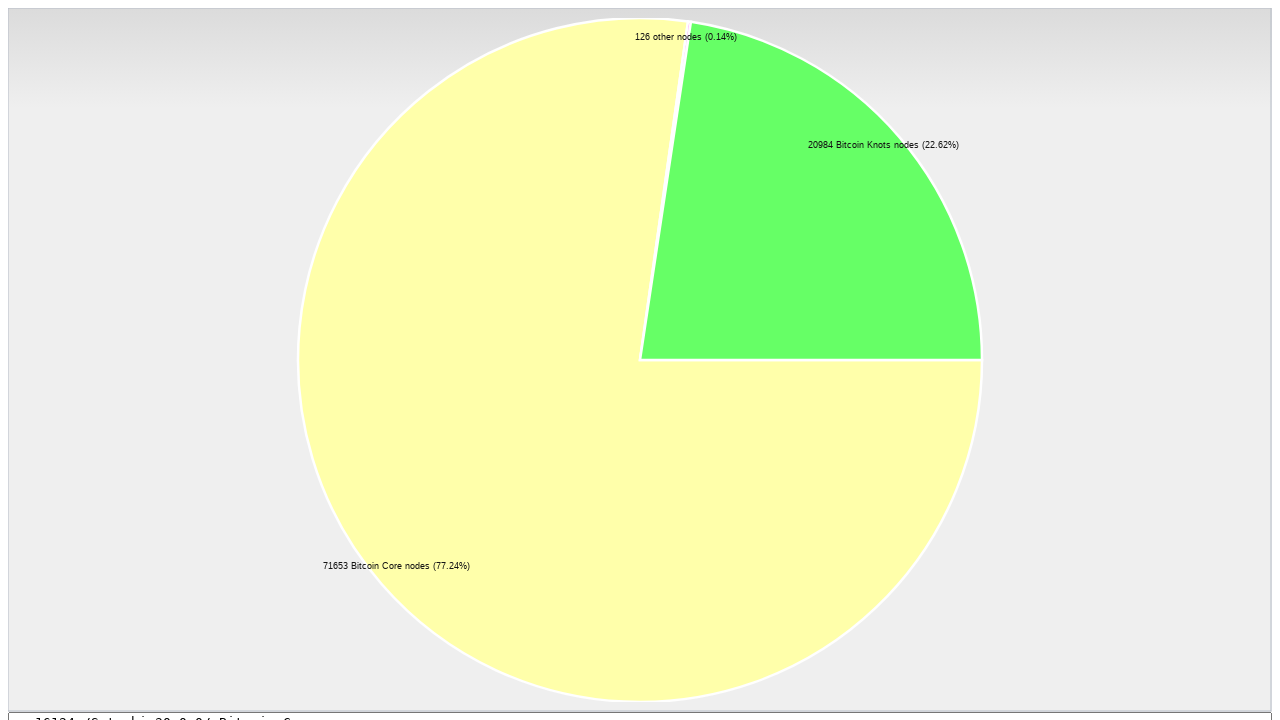

Navigated to Bitcoin node statistics page
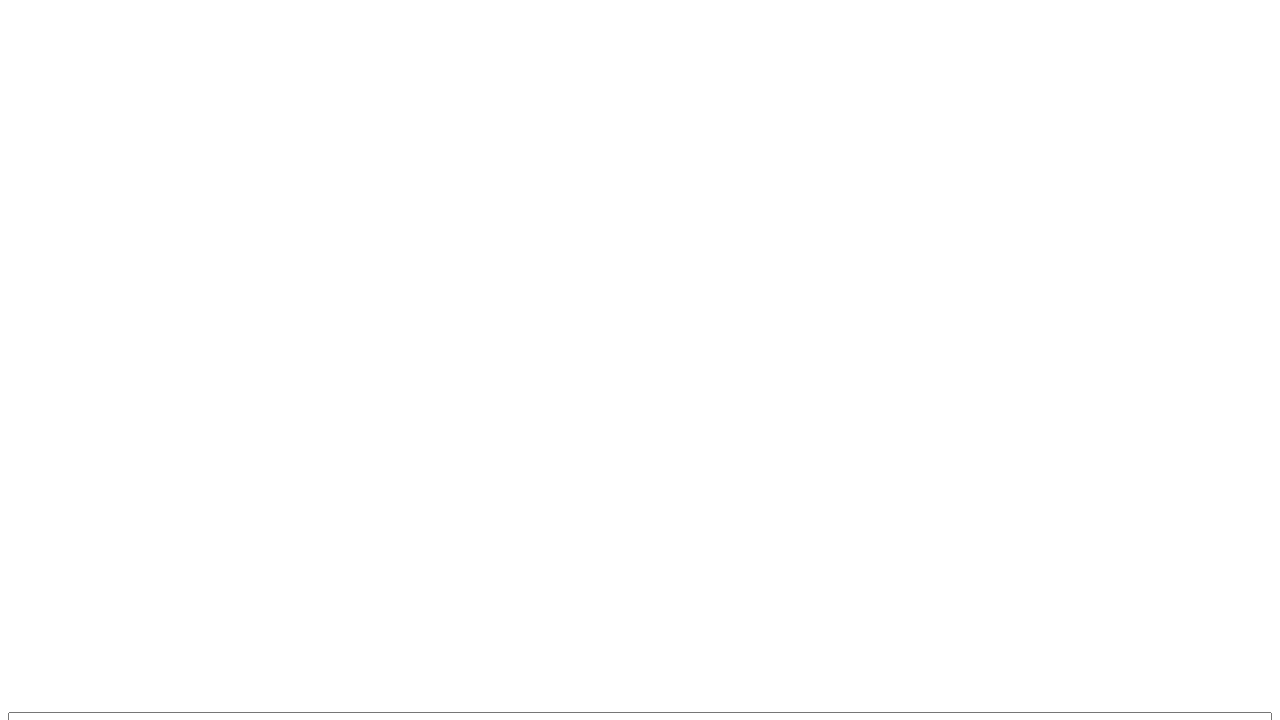

Waited 5 seconds for dynamic content to load
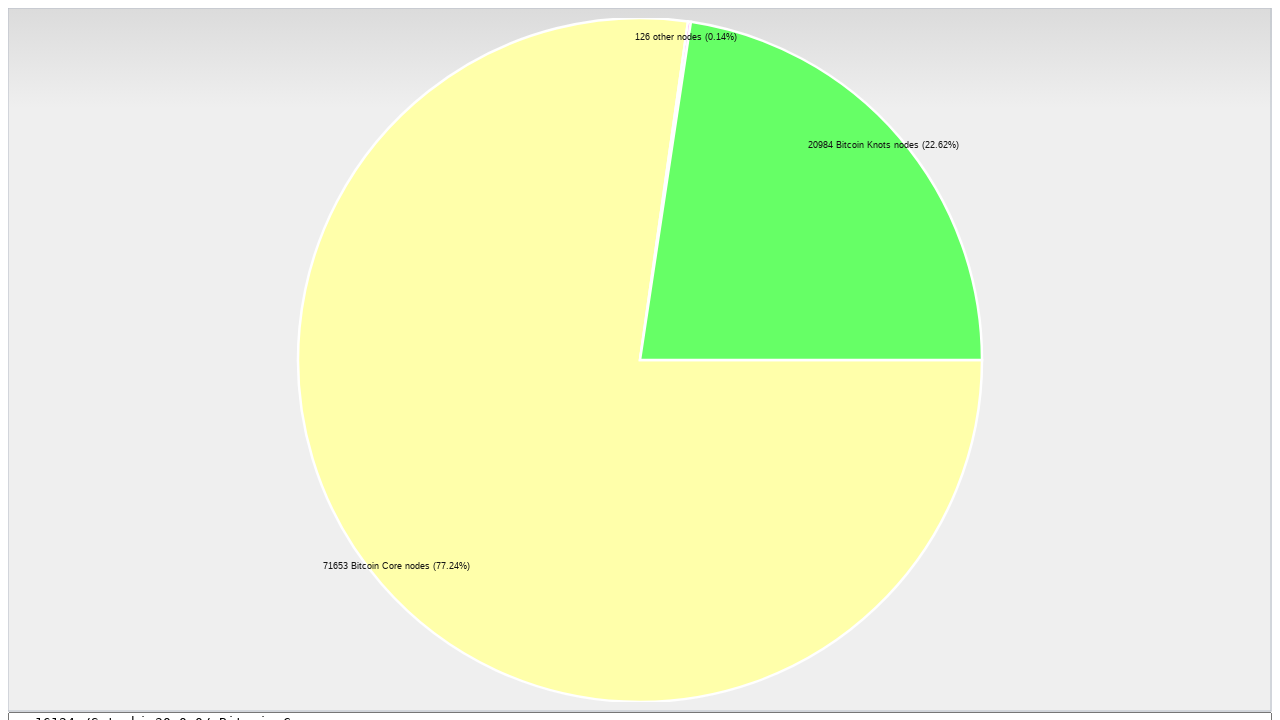

Verified that div elements with node data are present
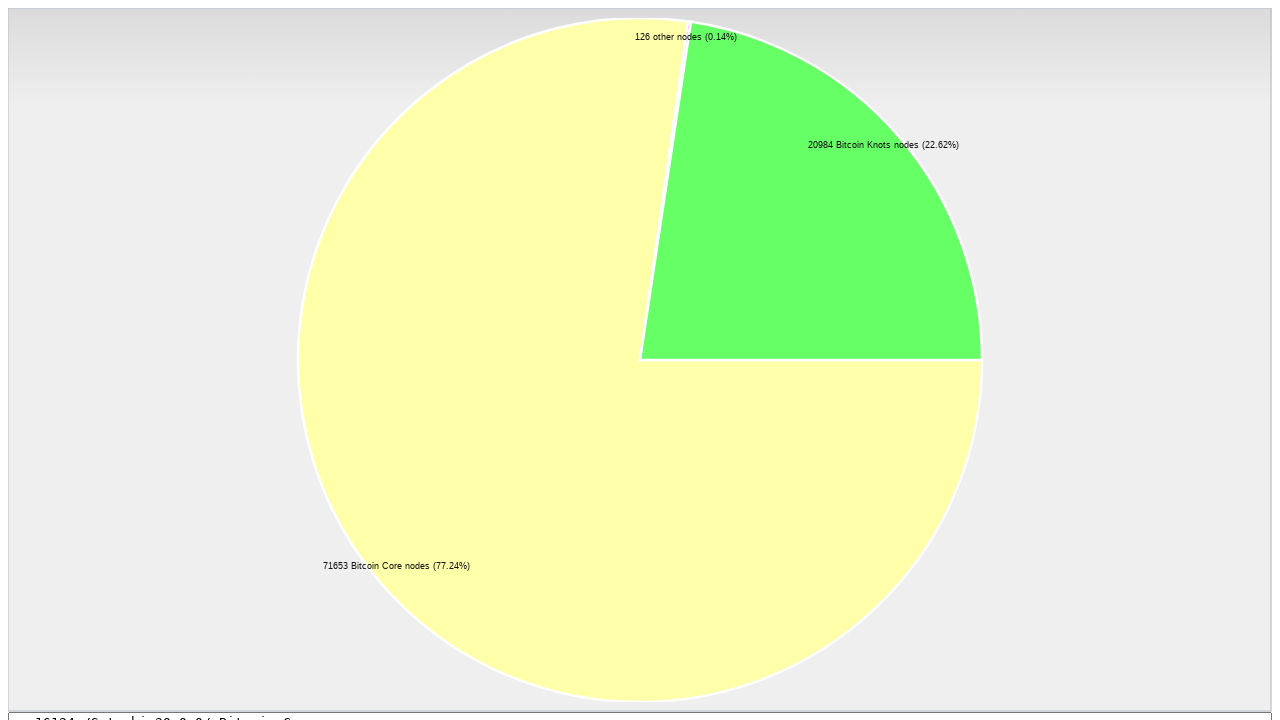

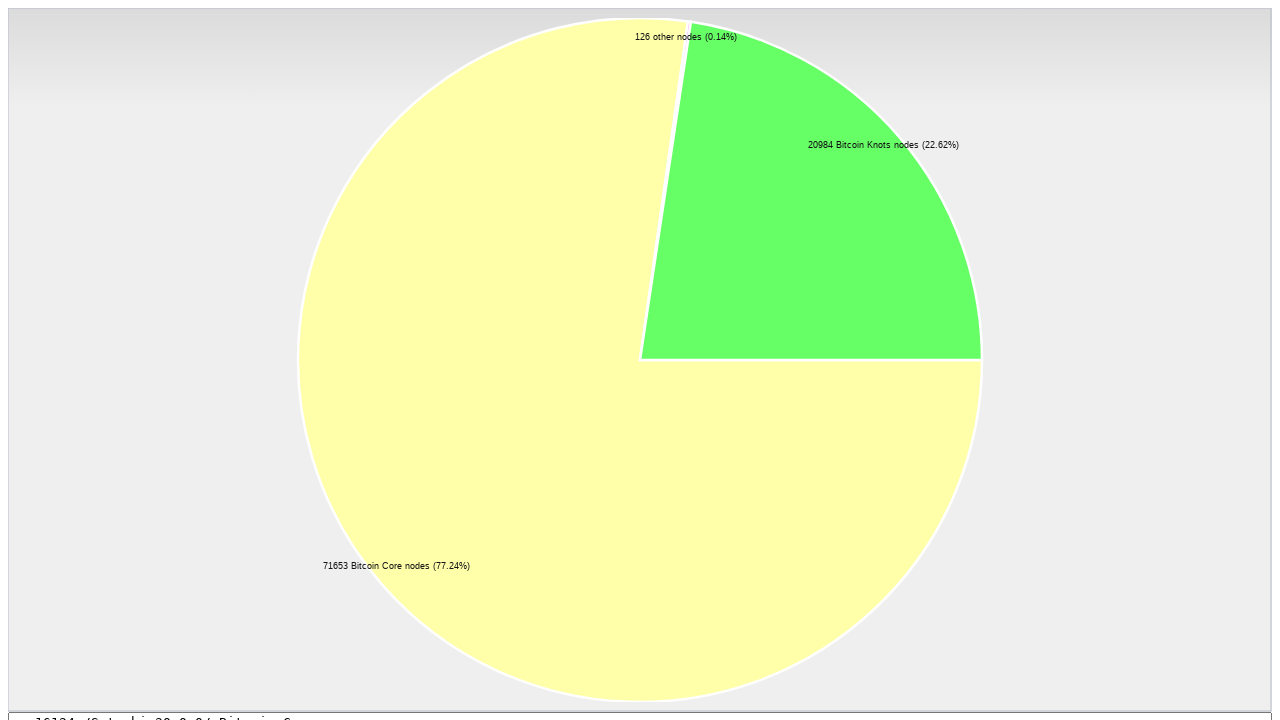